Tests that entered text is trimmed when saving edits

Starting URL: https://demo.playwright.dev/todomvc

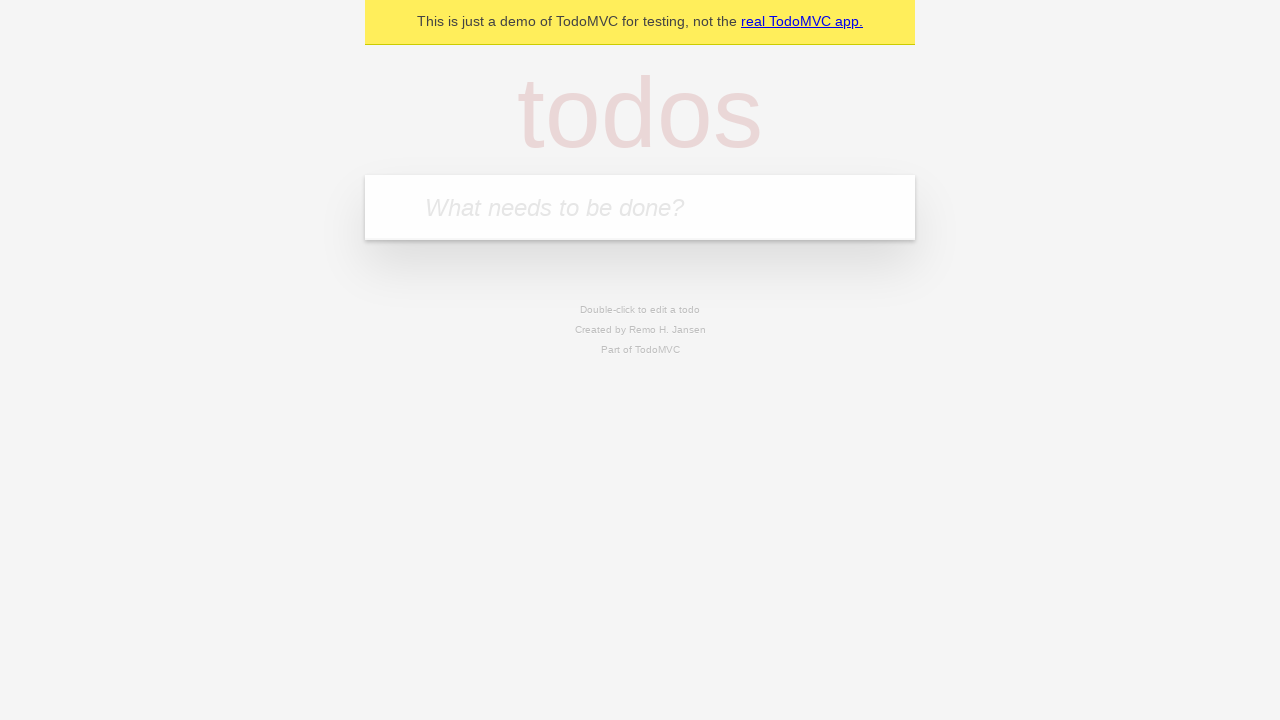

Filled todo input with 'buy some cheese' on internal:attr=[placeholder="What needs to be done?"i]
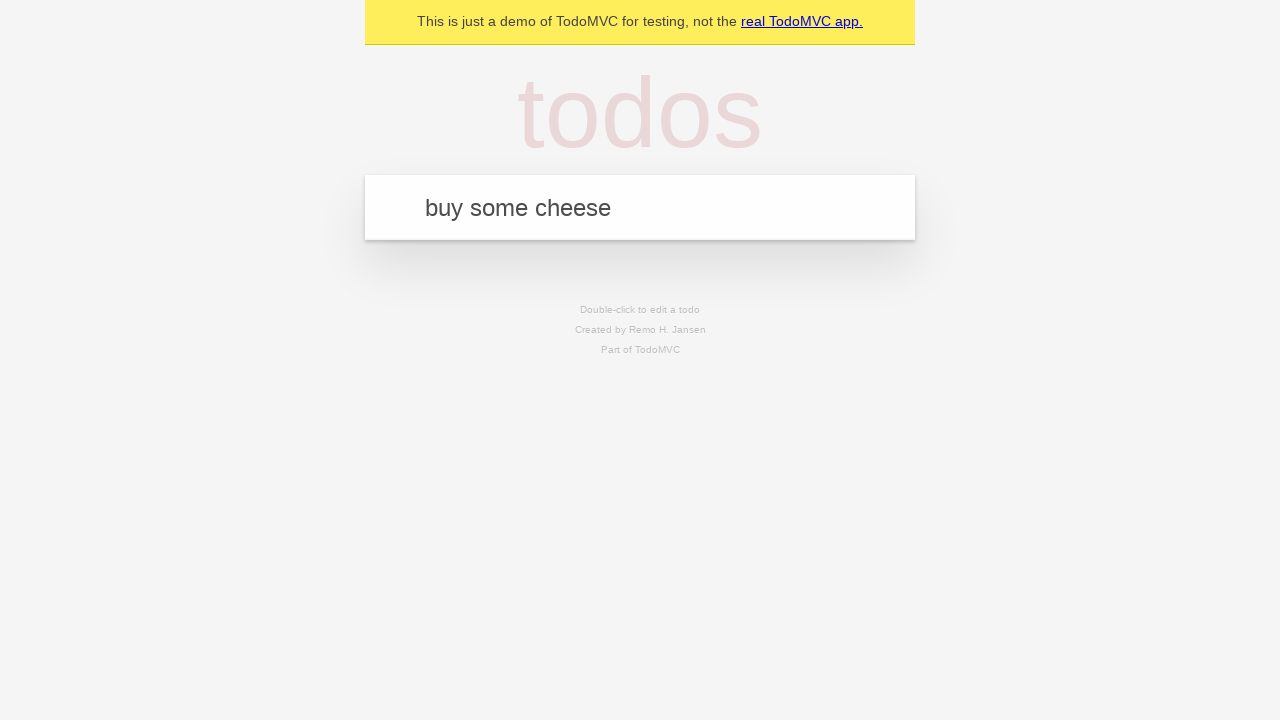

Pressed Enter to create first todo on internal:attr=[placeholder="What needs to be done?"i]
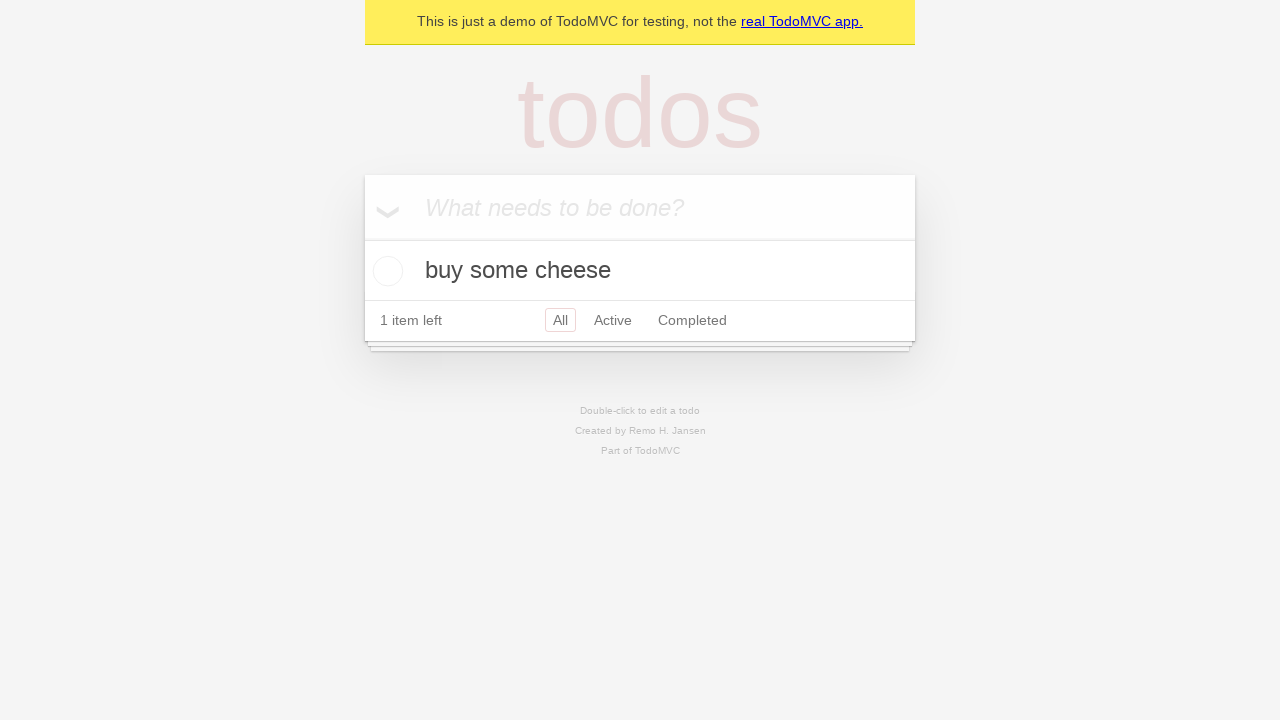

Filled todo input with 'feed the cat' on internal:attr=[placeholder="What needs to be done?"i]
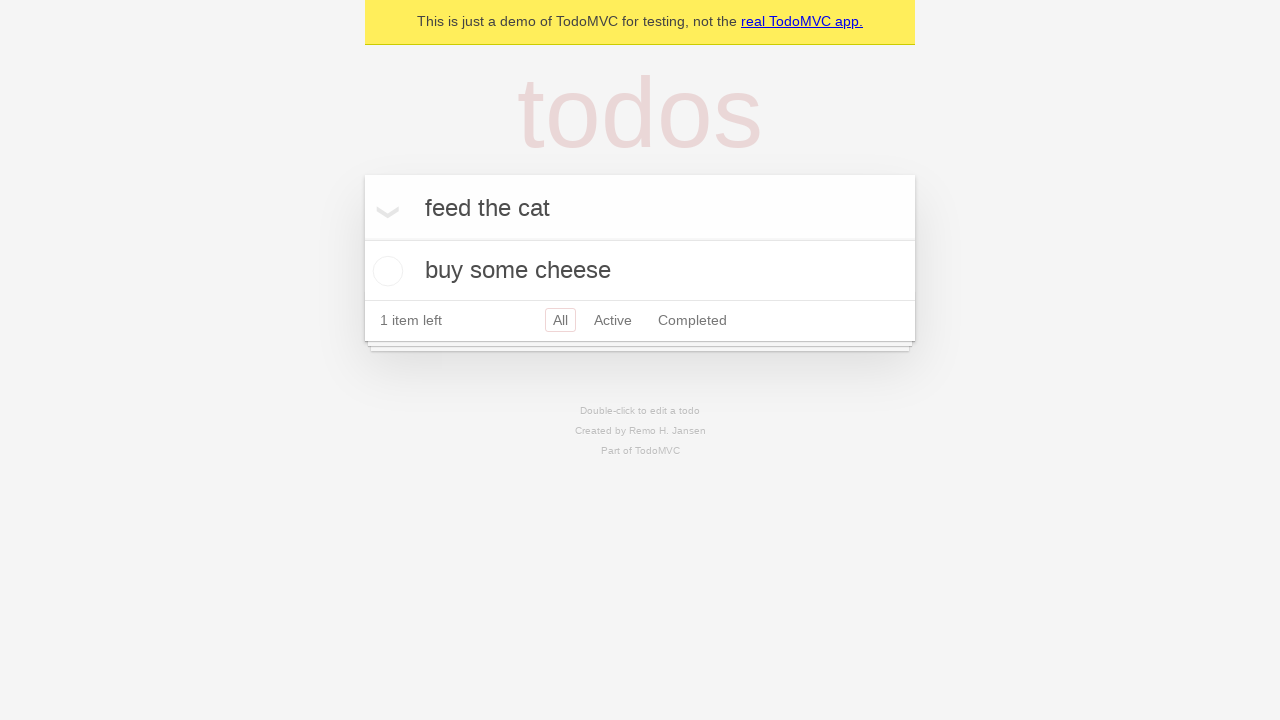

Pressed Enter to create second todo on internal:attr=[placeholder="What needs to be done?"i]
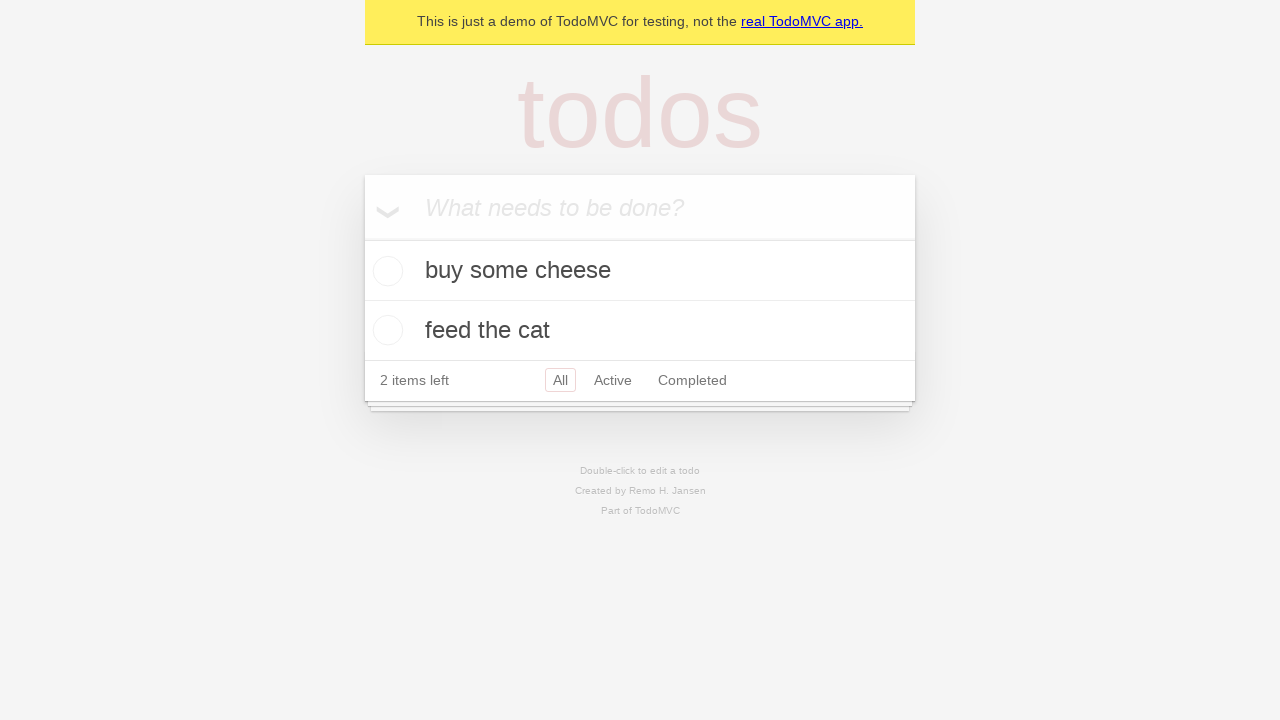

Filled todo input with 'book a doctors appointment' on internal:attr=[placeholder="What needs to be done?"i]
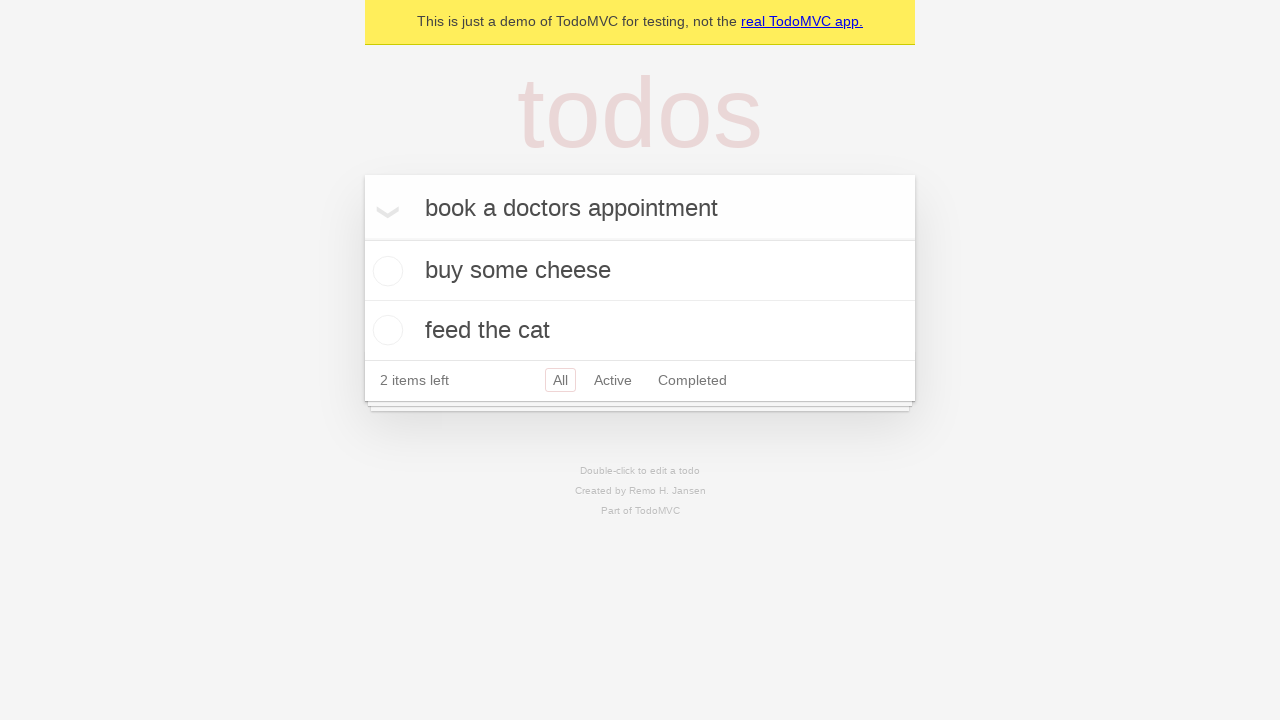

Pressed Enter to create third todo on internal:attr=[placeholder="What needs to be done?"i]
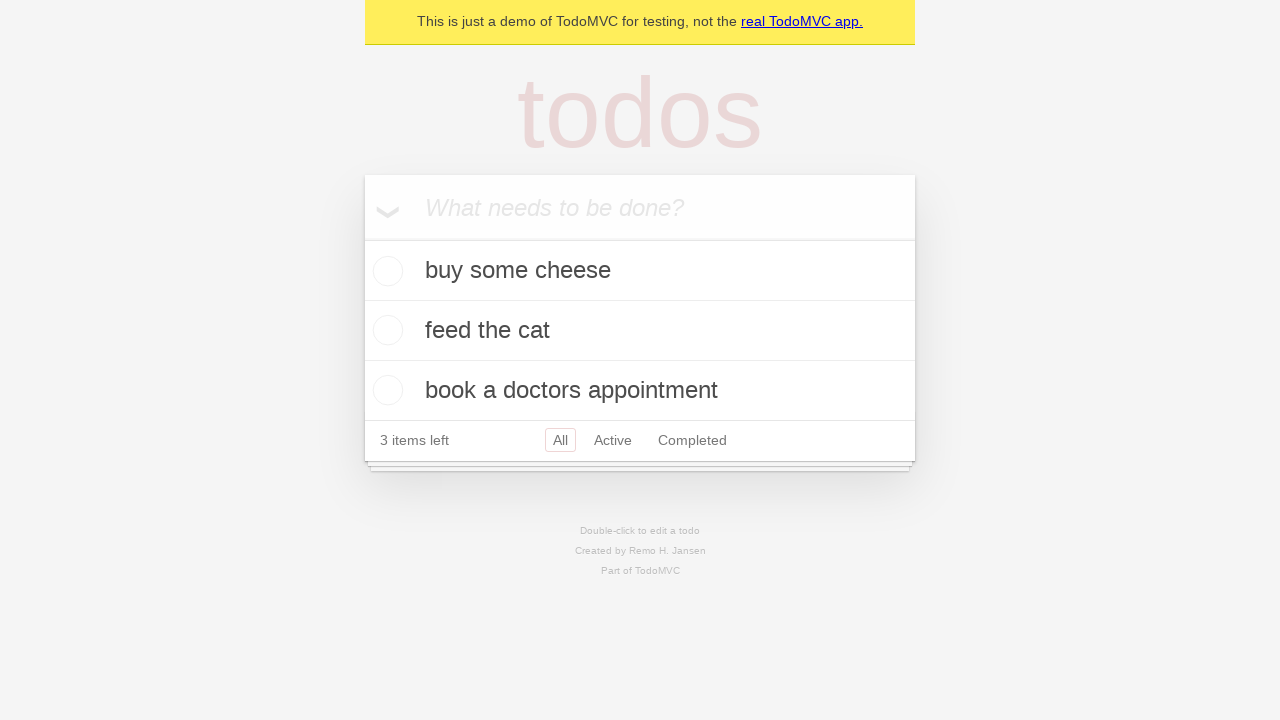

Double-clicked second todo to enter edit mode at (640, 331) on internal:testid=[data-testid="todo-item"s] >> nth=1
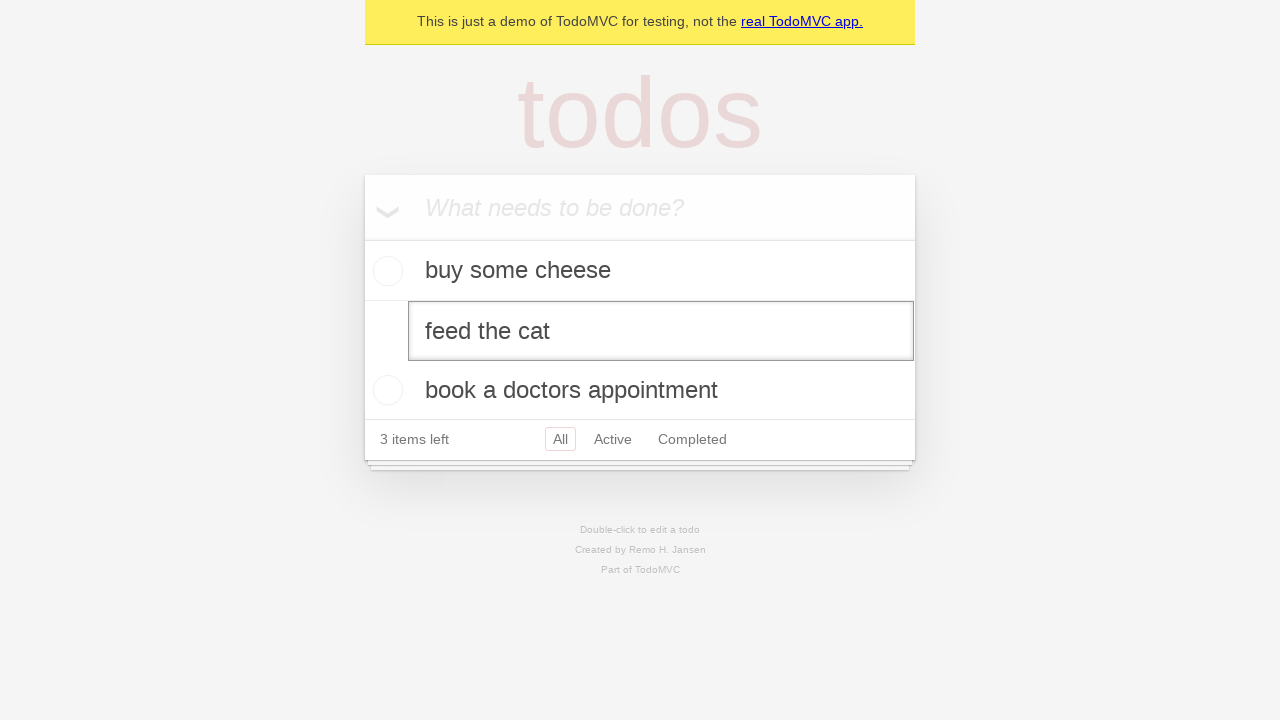

Filled edit textbox with text containing leading and trailing spaces on internal:testid=[data-testid="todo-item"s] >> nth=1 >> internal:role=textbox[nam
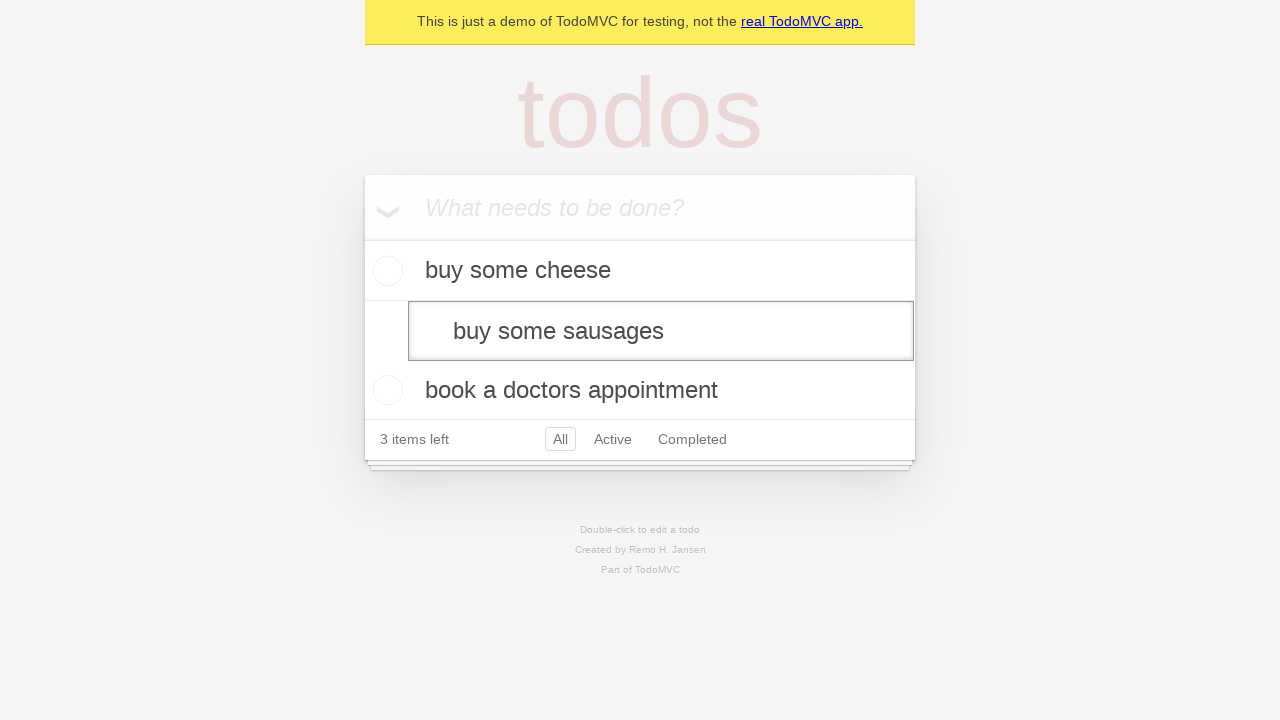

Pressed Enter to save edited todo with trimmed text on internal:testid=[data-testid="todo-item"s] >> nth=1 >> internal:role=textbox[nam
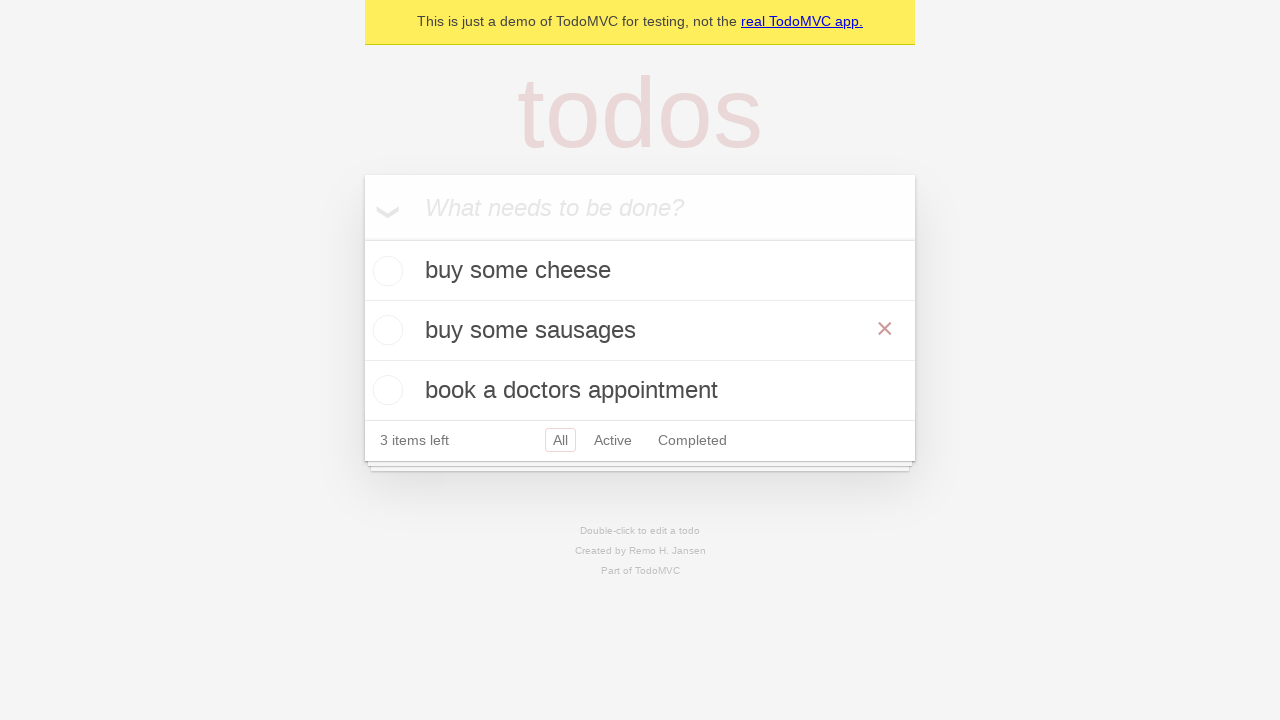

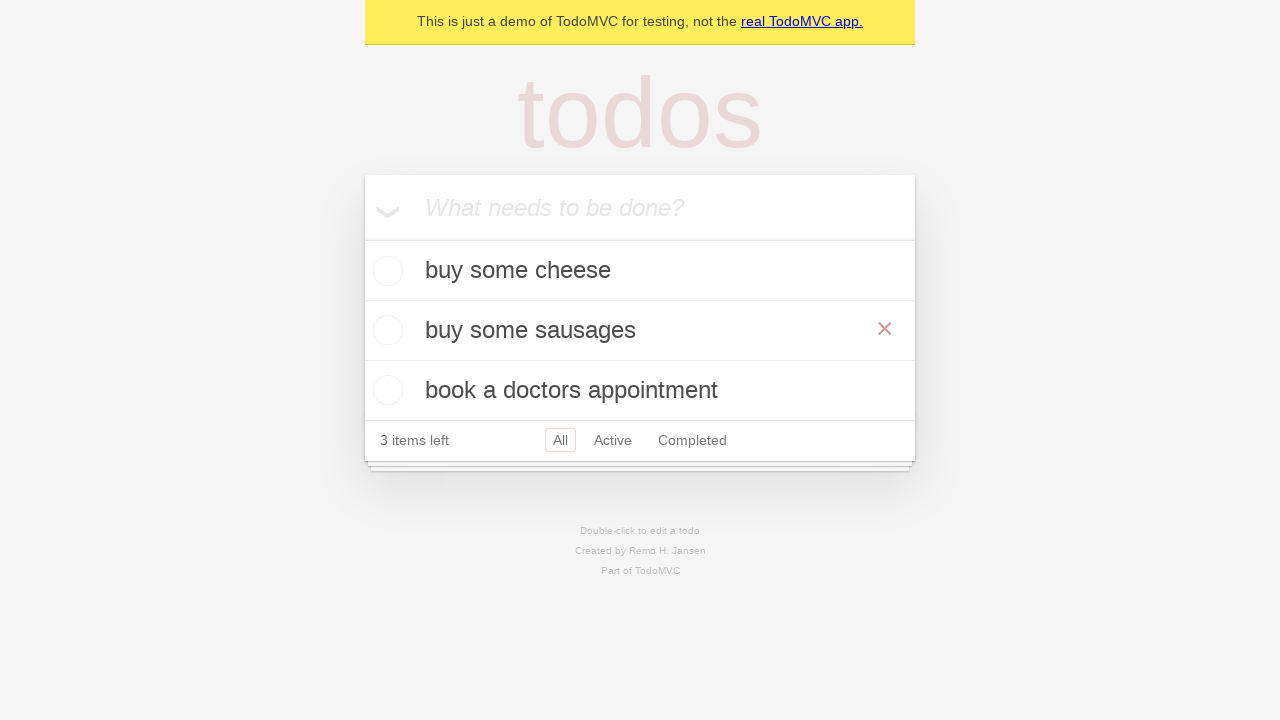